Tests a sample todo app by clicking on the first and second todo items to mark them as completed

Starting URL: https://lambdatest.github.io/sample-todo-app/

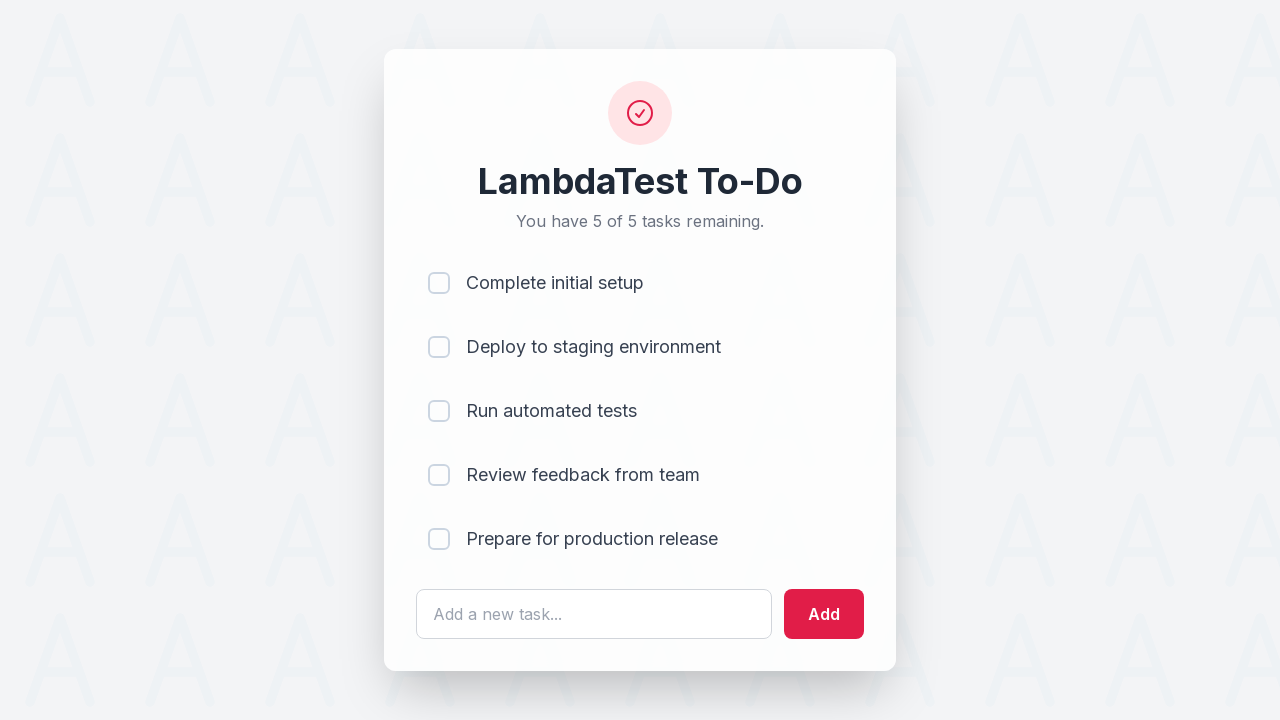

Clicked first todo item checkbox to mark as completed at (439, 283) on input[name='li1']
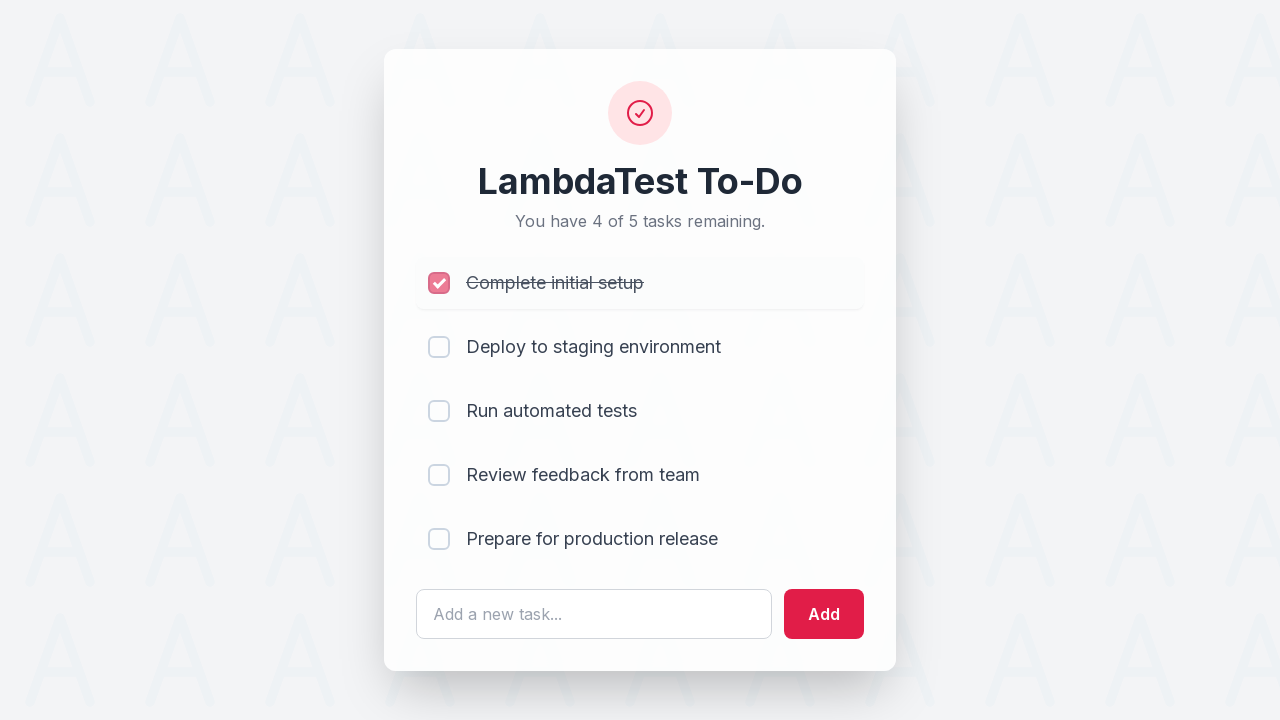

Waited for UI update after first todo click
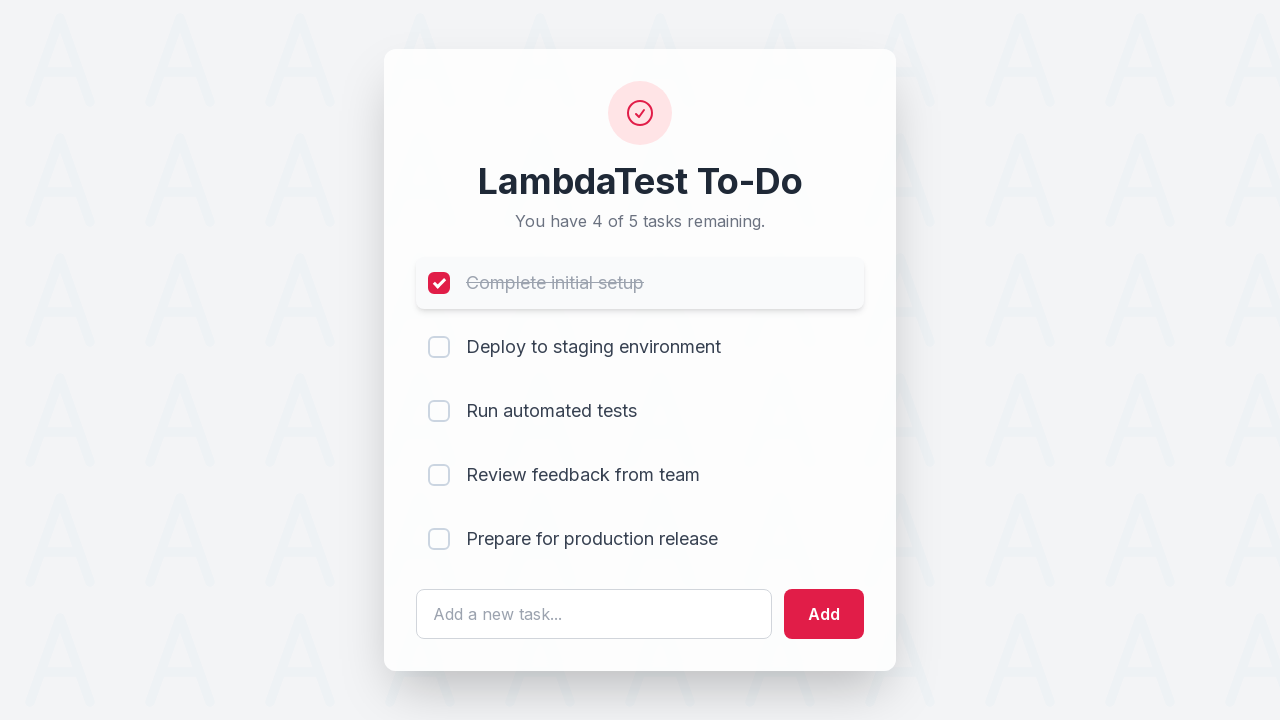

Clicked second todo item checkbox to mark as completed at (439, 347) on input[name='li2']
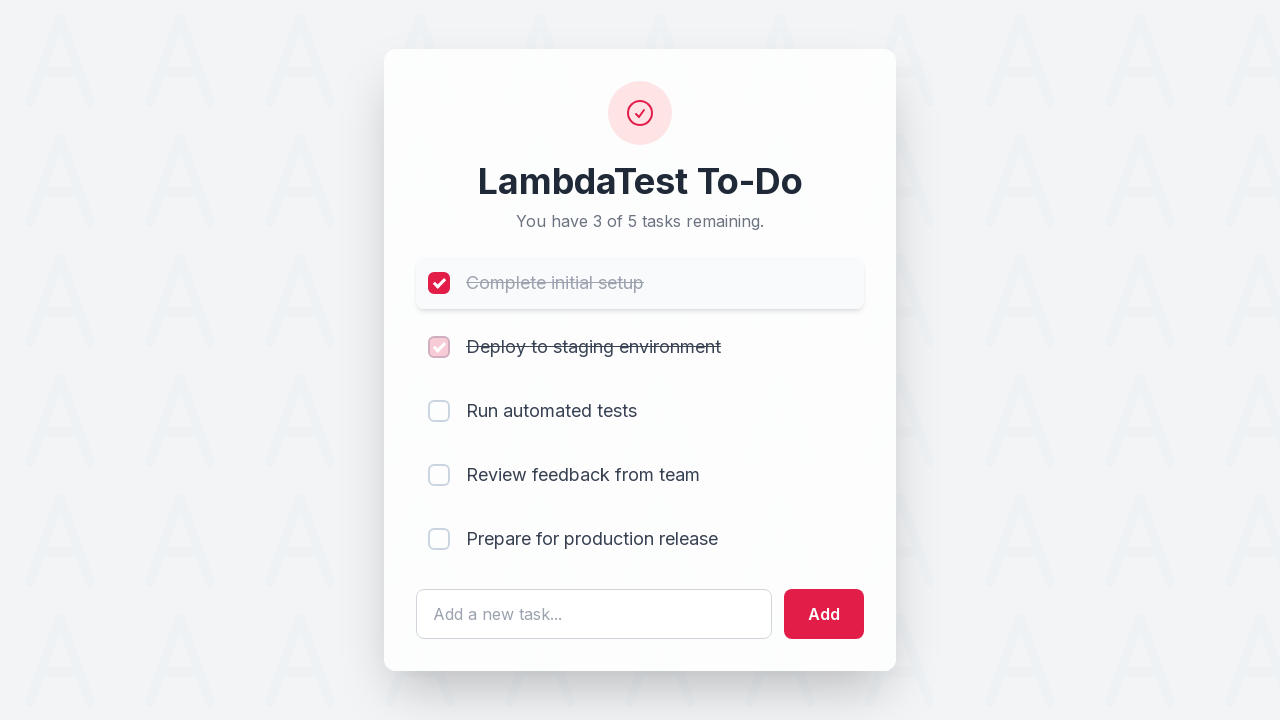

Waited for second todo item to be marked as completed
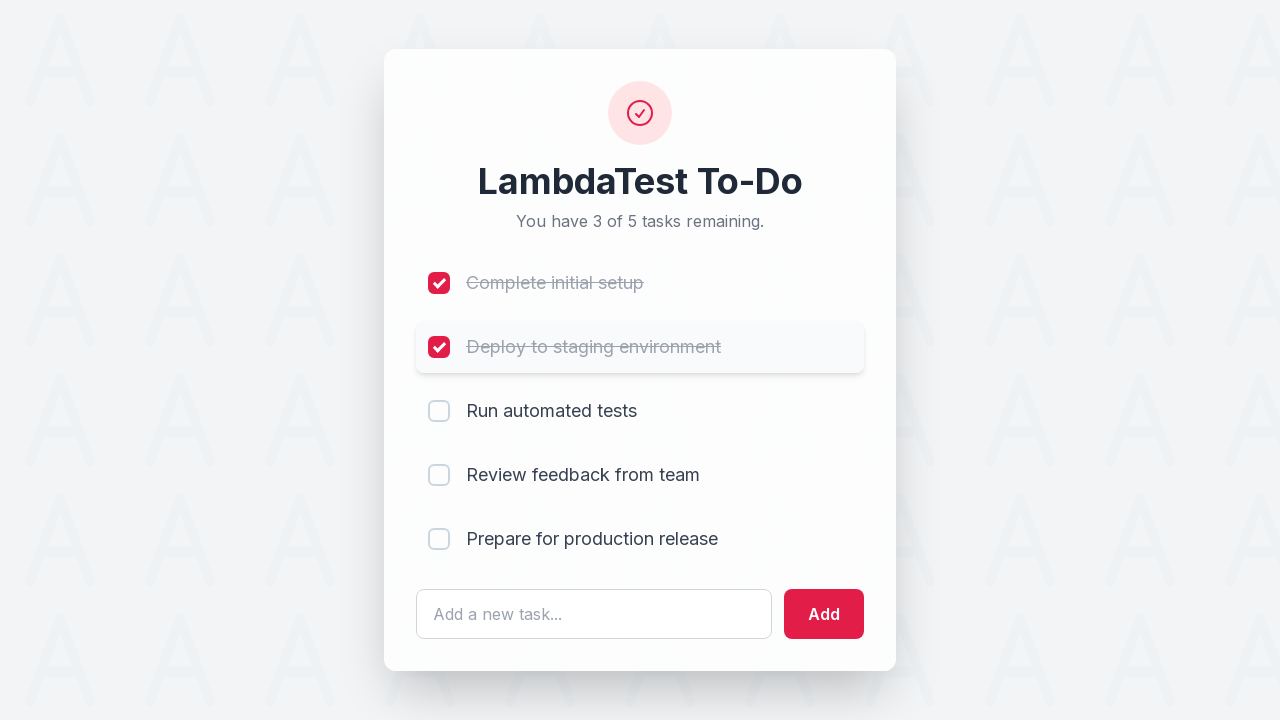

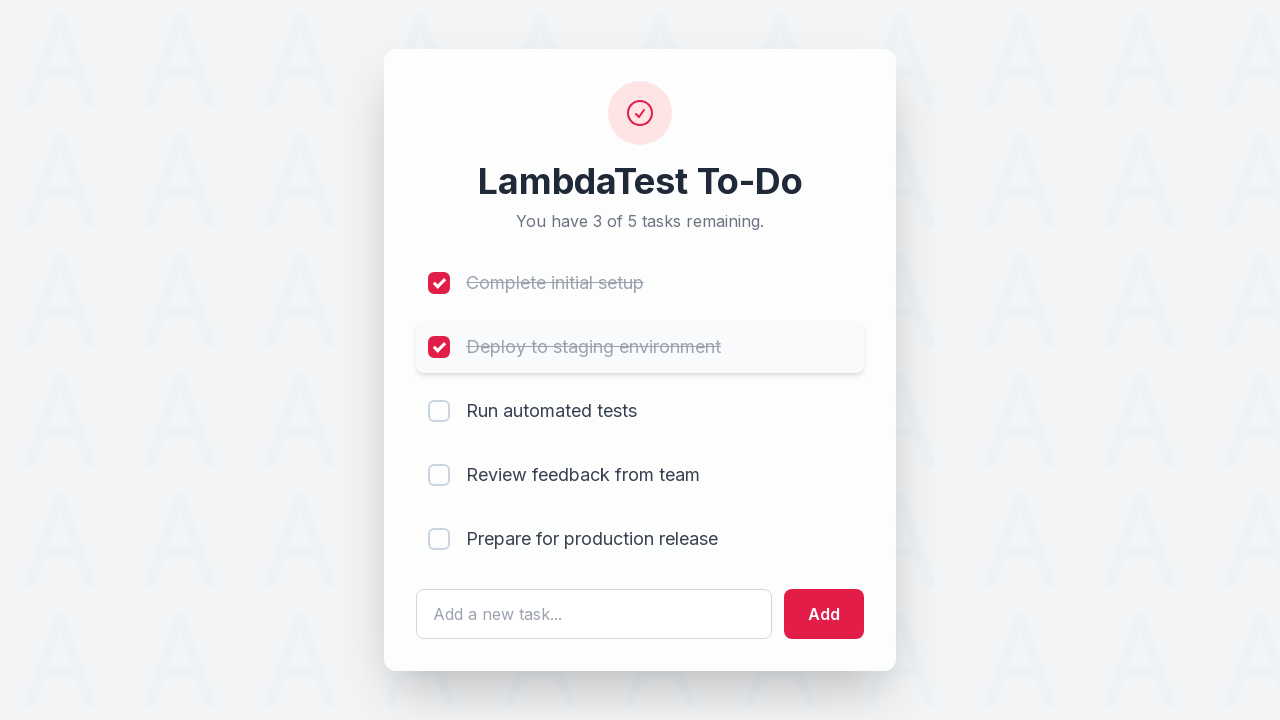